Tests the Add/Remove Elements functionality on herokuapp by navigating to the Add/Remove Elements page, clicking the Add Element button to add an element, then clicking the Delete button to remove it.

Starting URL: https://the-internet.herokuapp.com/

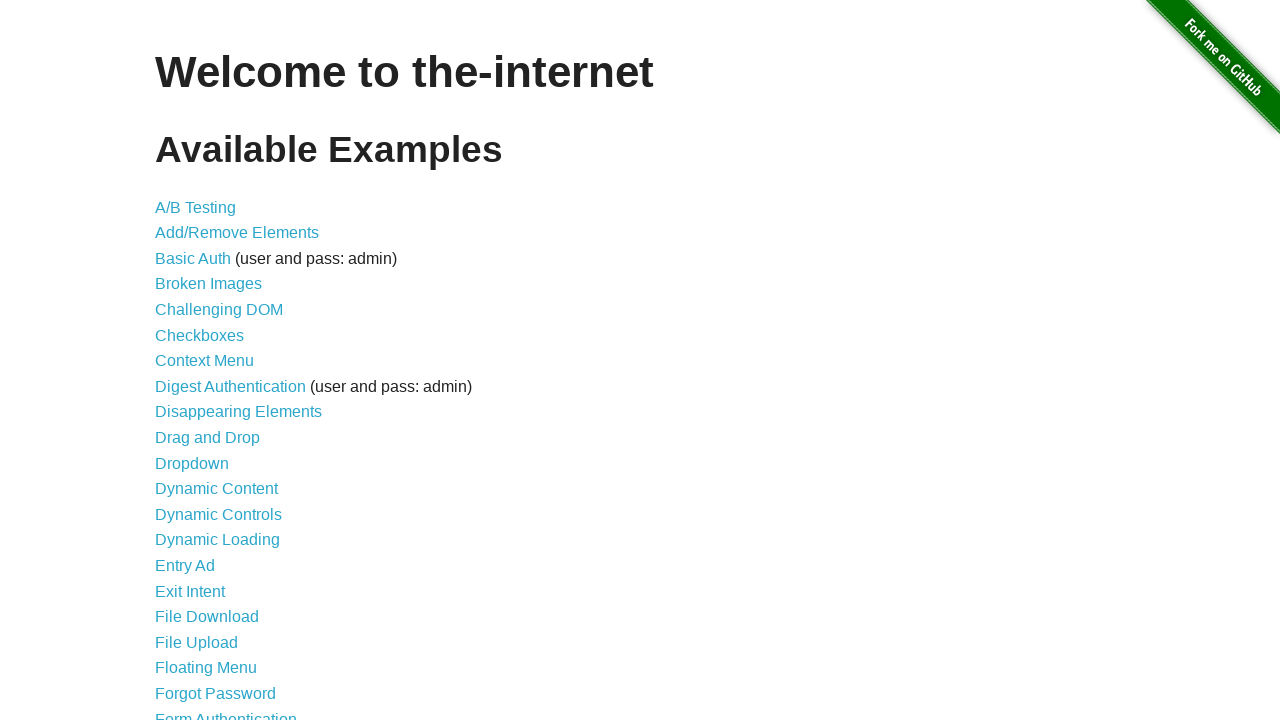

Clicked on Add/Remove Elements link from homepage at (237, 233) on a[href='/add_remove_elements/']
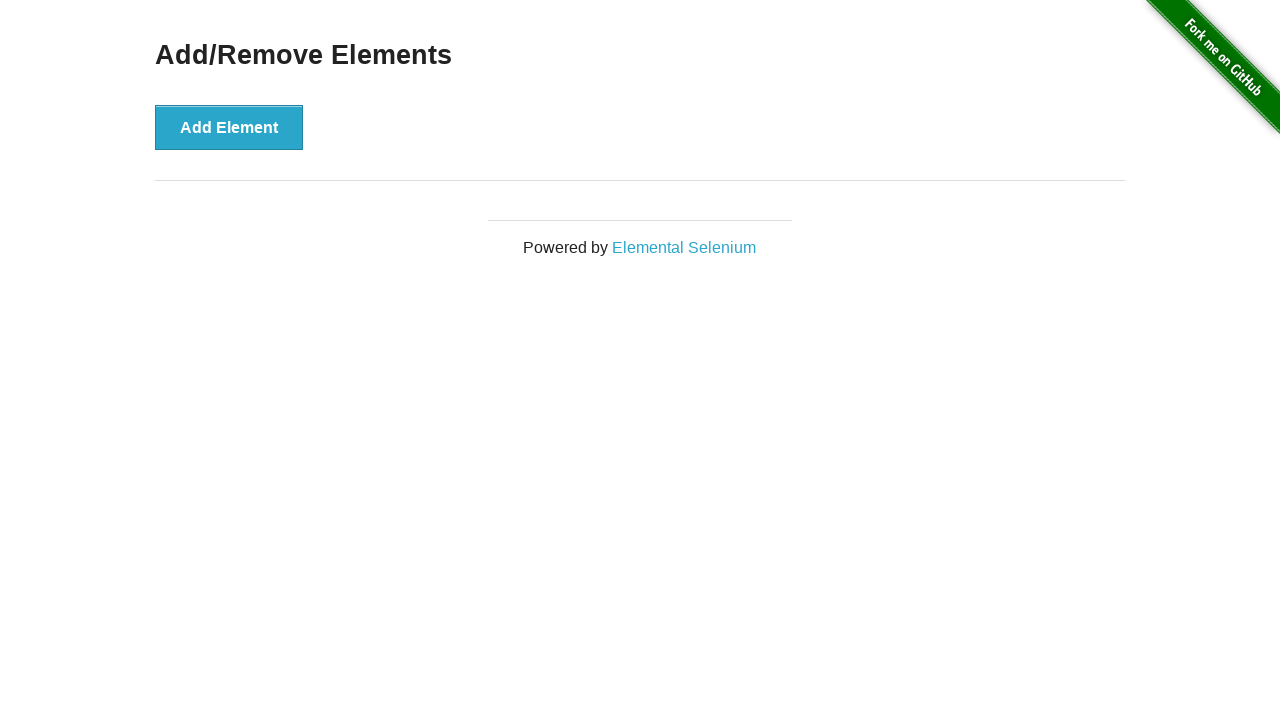

Add Element button is now visible
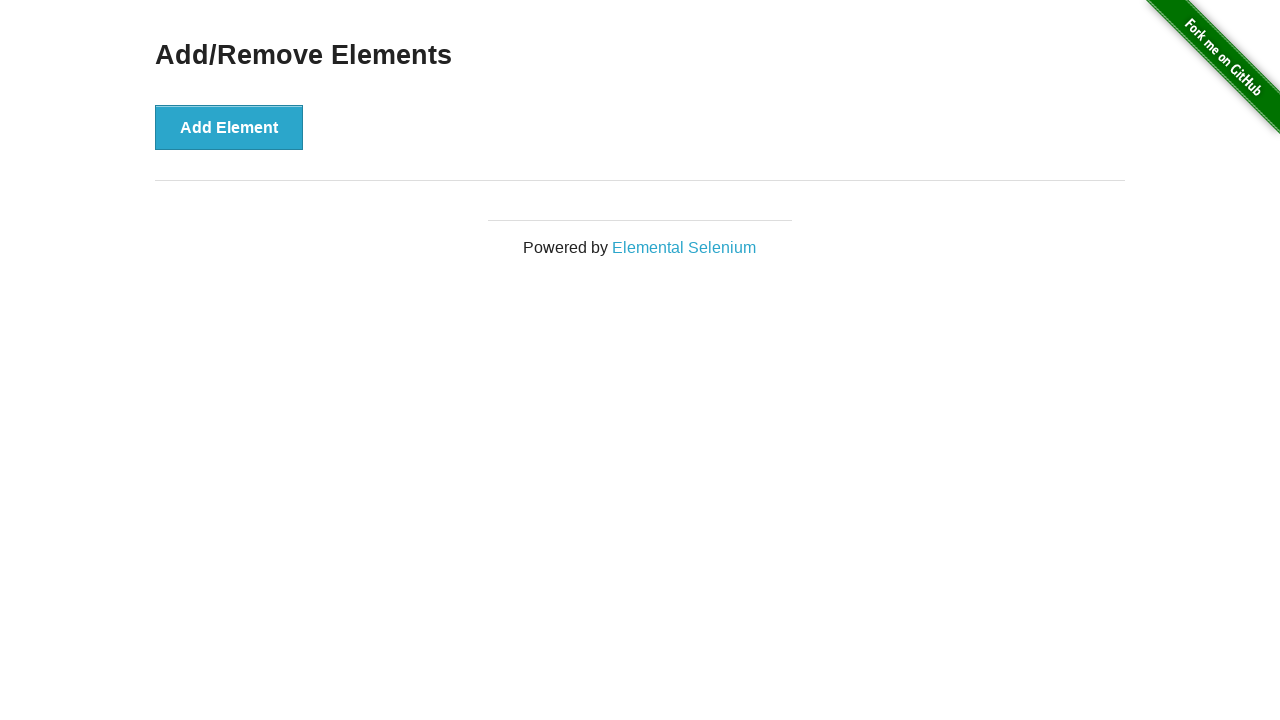

Clicked Add Element button to add a new element at (229, 127) on button[onclick='addElement()']
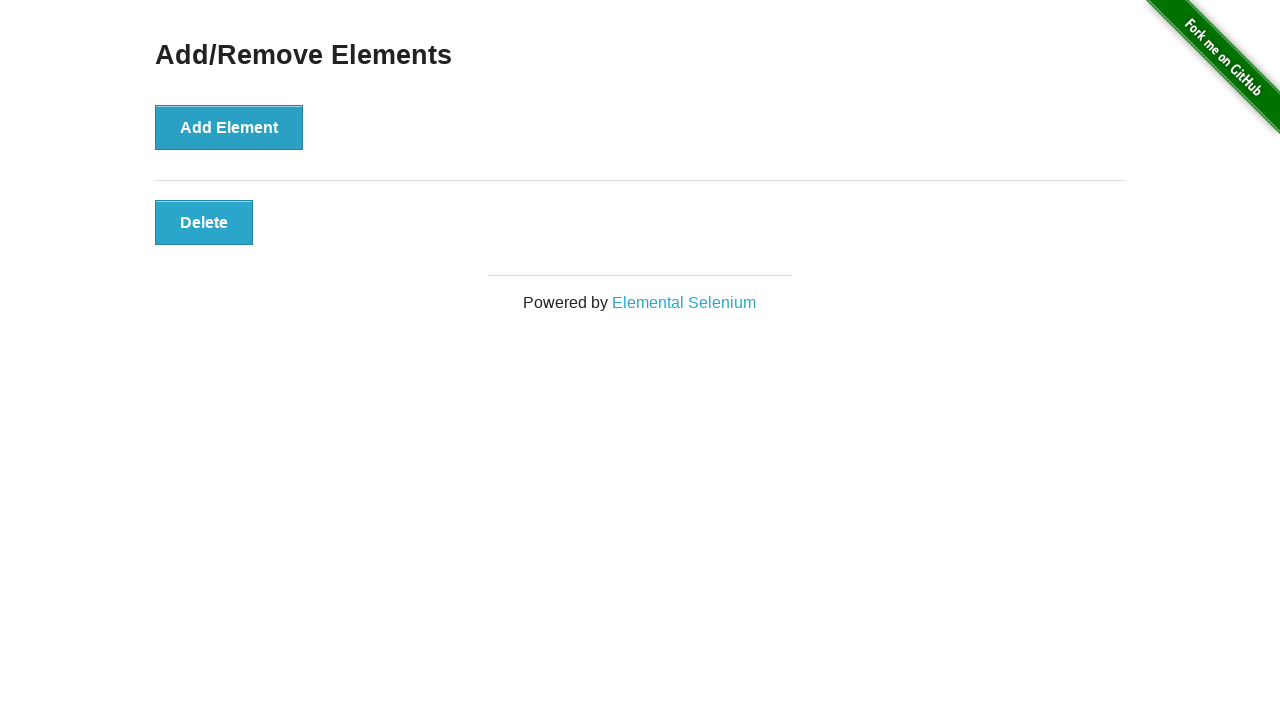

Delete button appeared after adding element
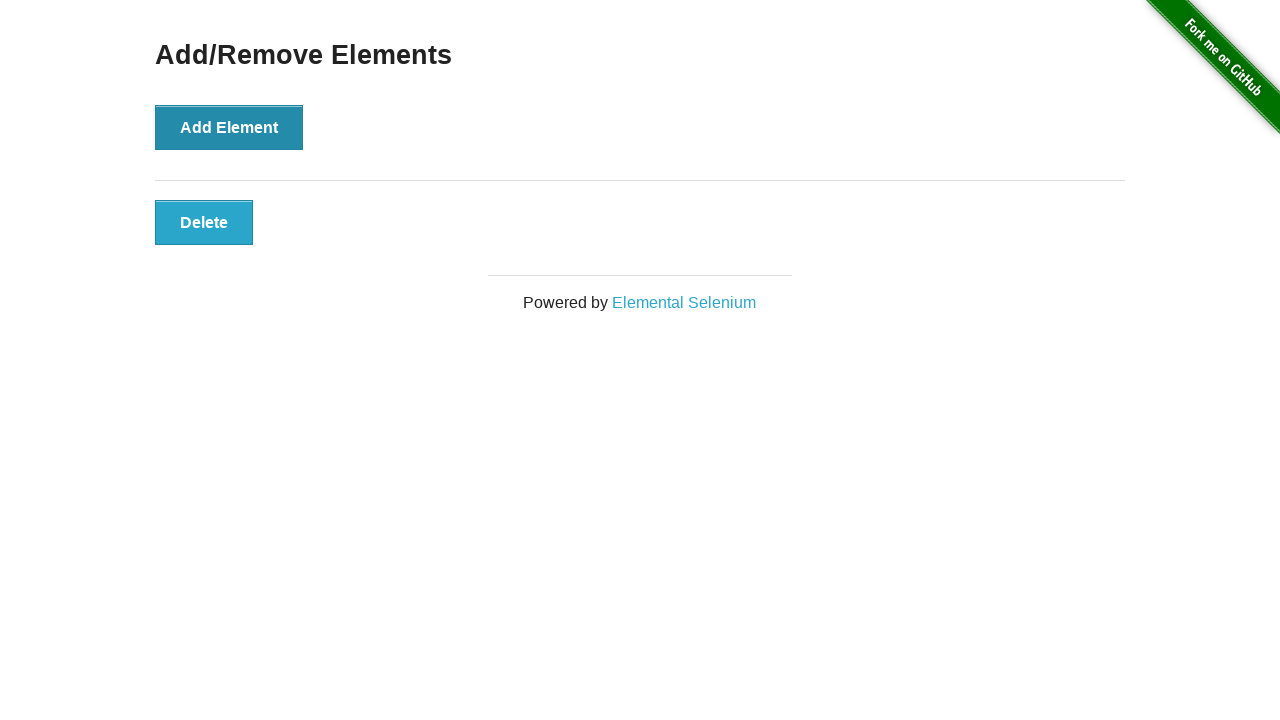

Clicked Delete button to remove the added element at (204, 222) on button.added-manually
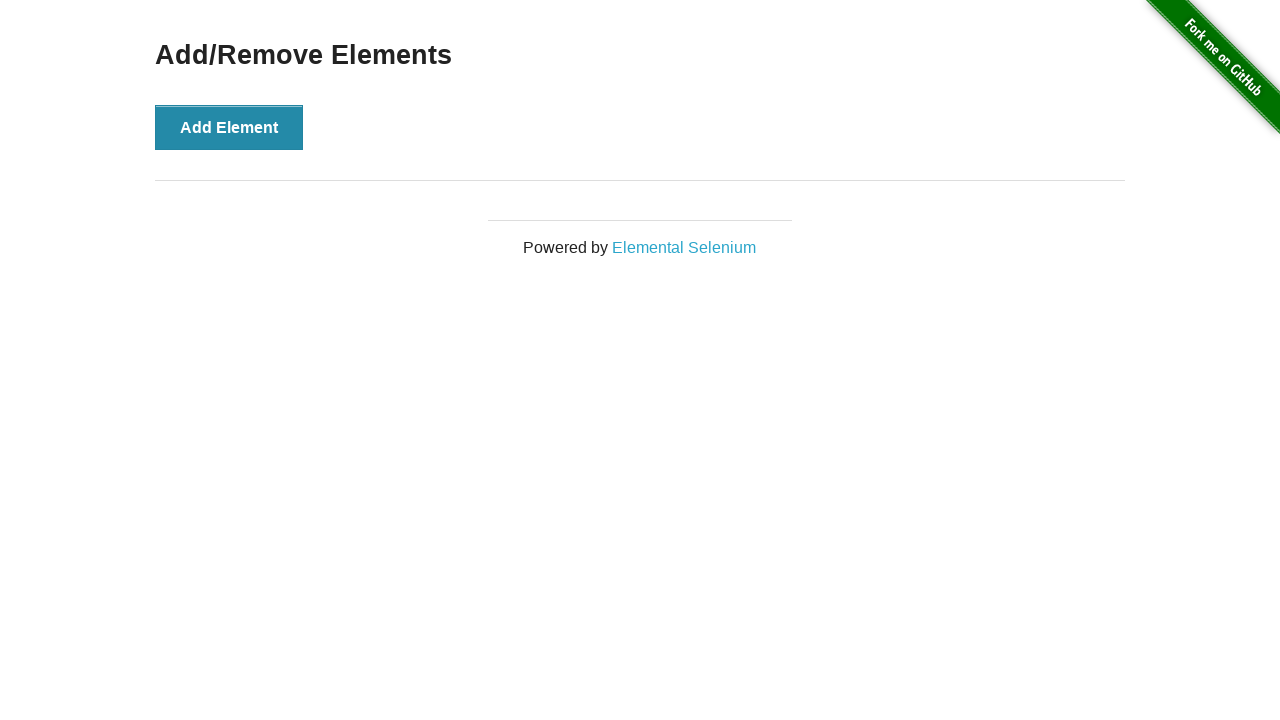

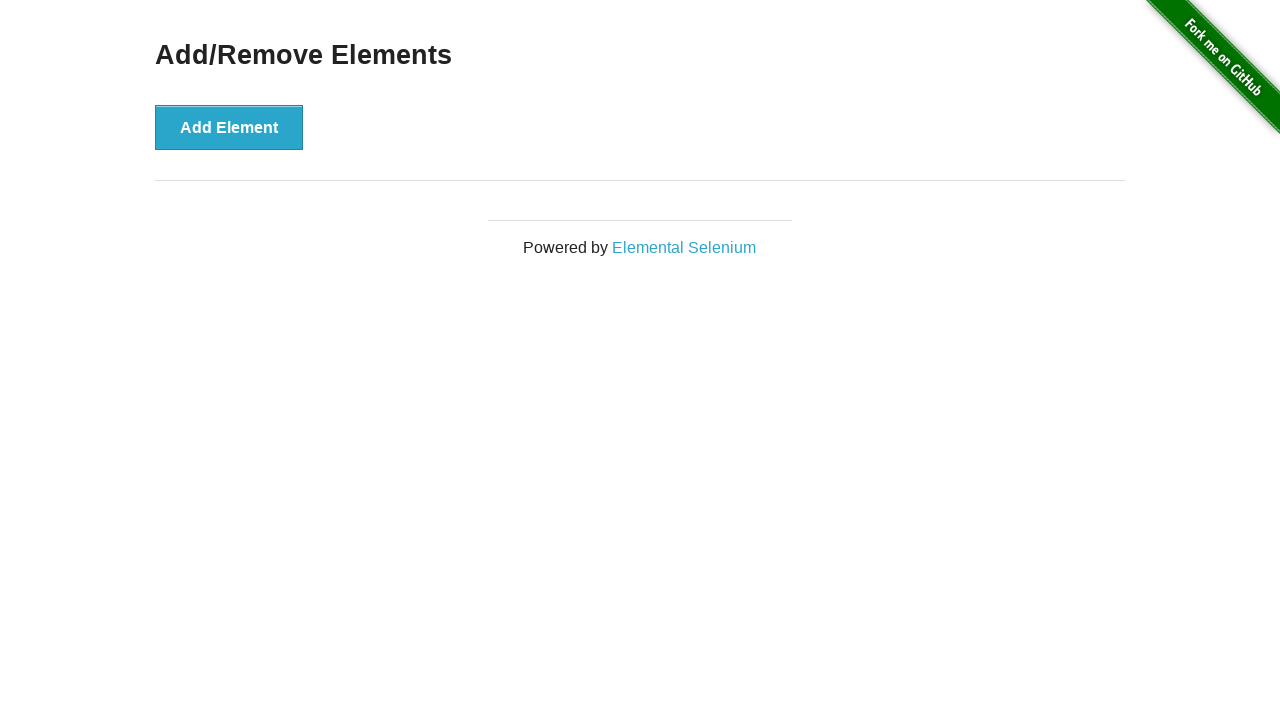